Tests clicking a button that opens a new tab and verifies the new tab navigates to the expected GitHub profile URL

Starting URL: https://bamd5alifes7.github.io/

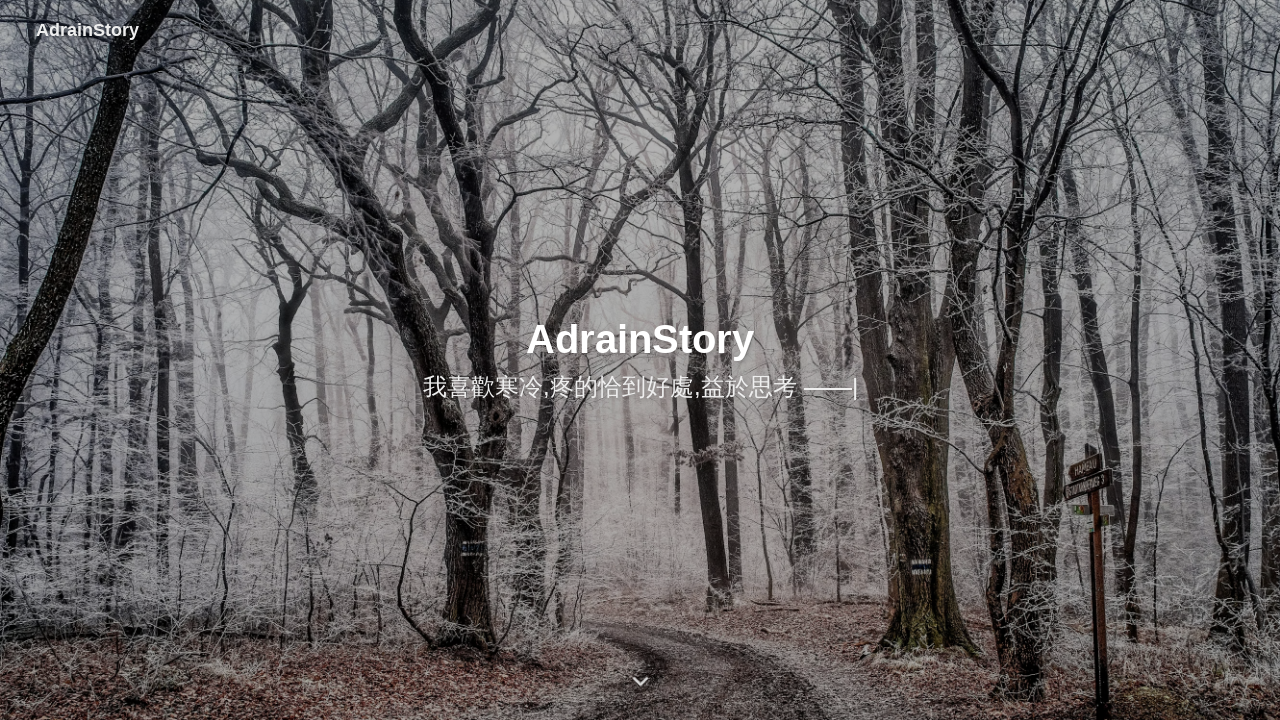

Waited for card info button to be present
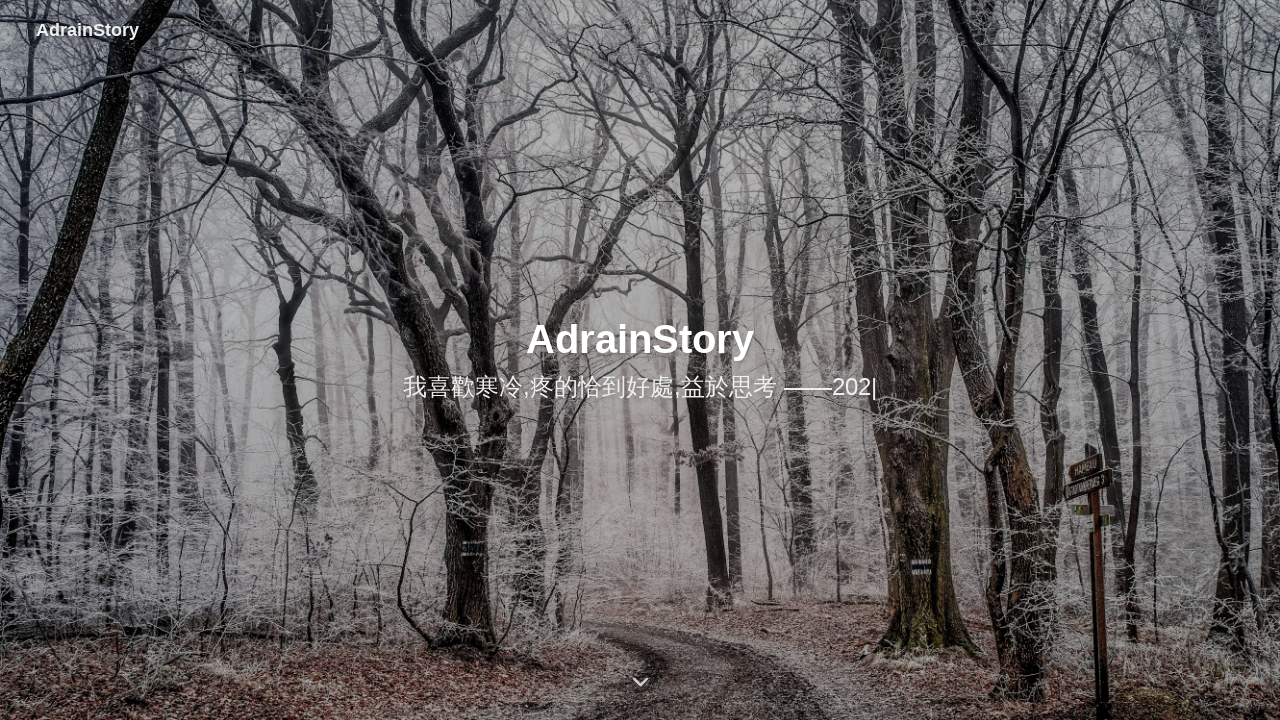

Clicked card info button to open new tab at (1080, 361) on a#card-info-btn
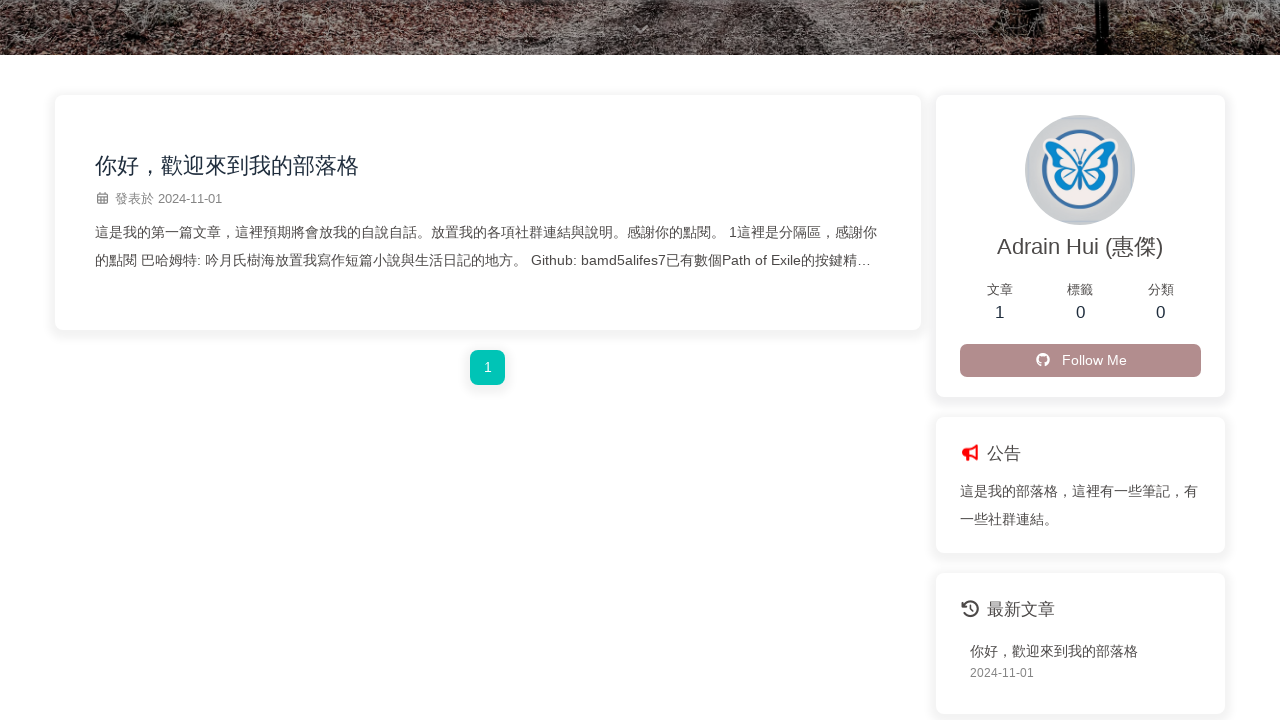

Waited 2 seconds for new tab to fully open
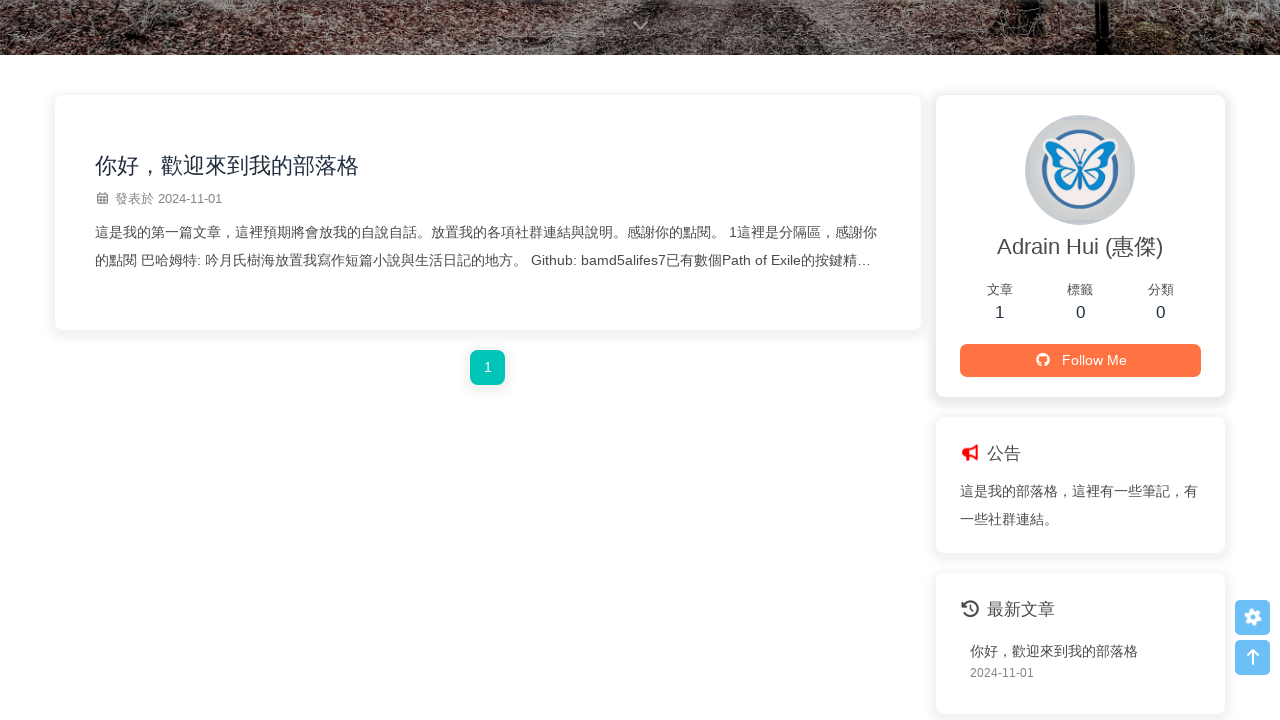

Retrieved all open pages from context
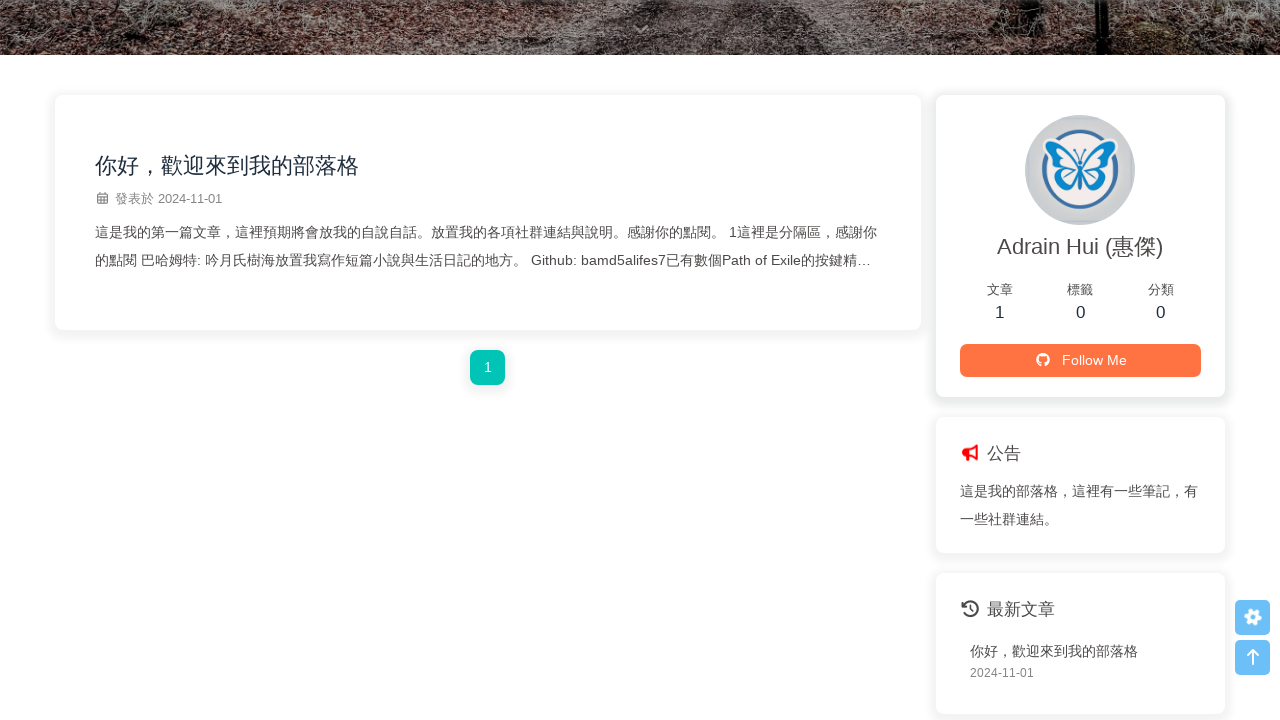

Selected the newest tab
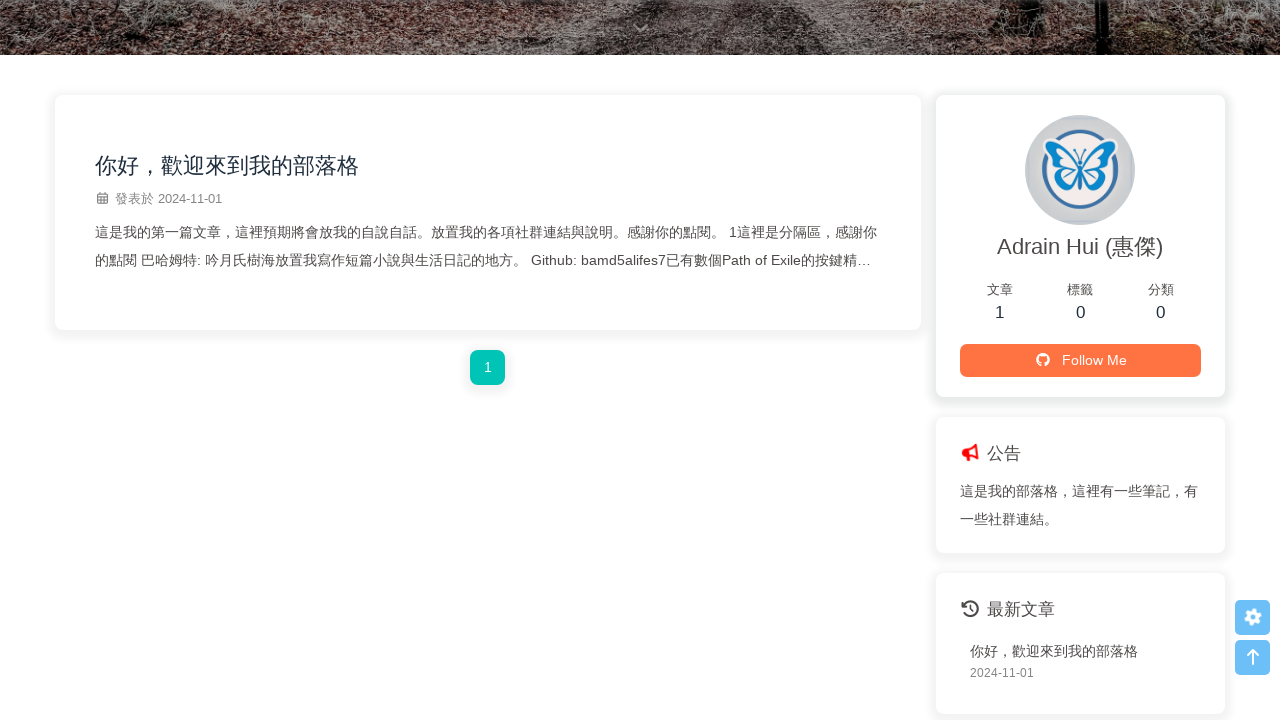

Waited for new page to load completely
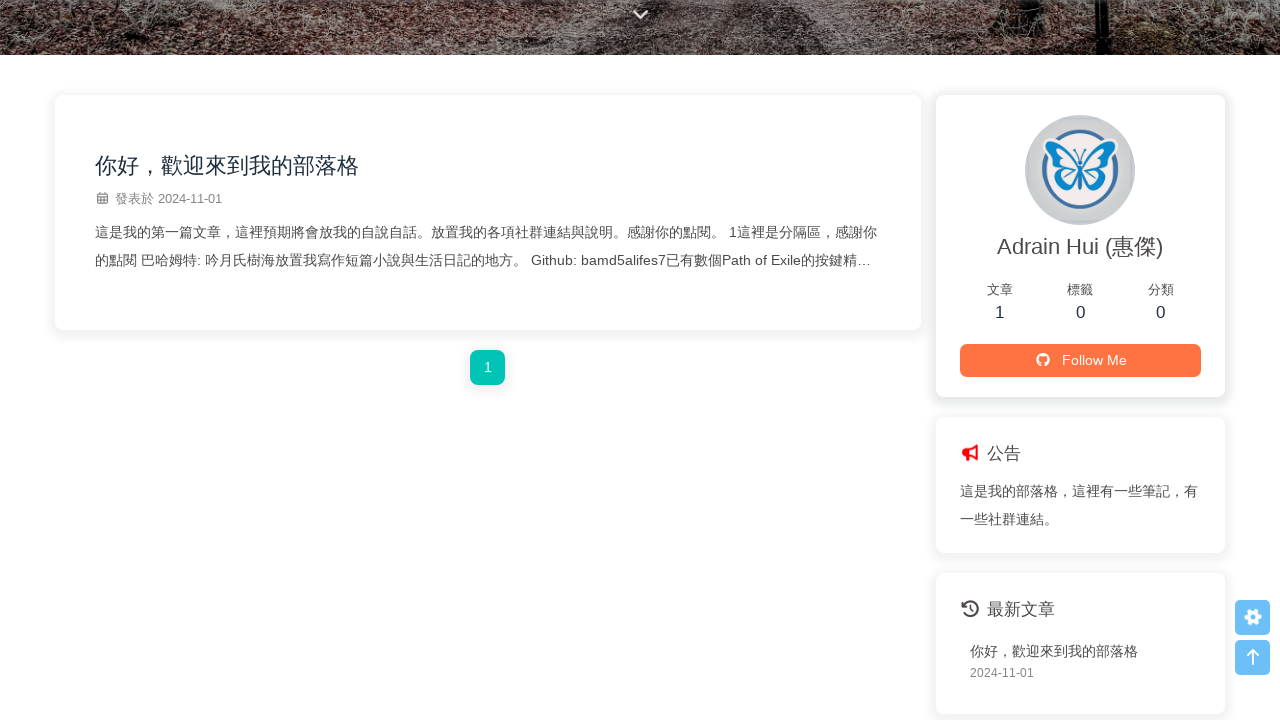

Verified new tab navigated to expected GitHub profile URL
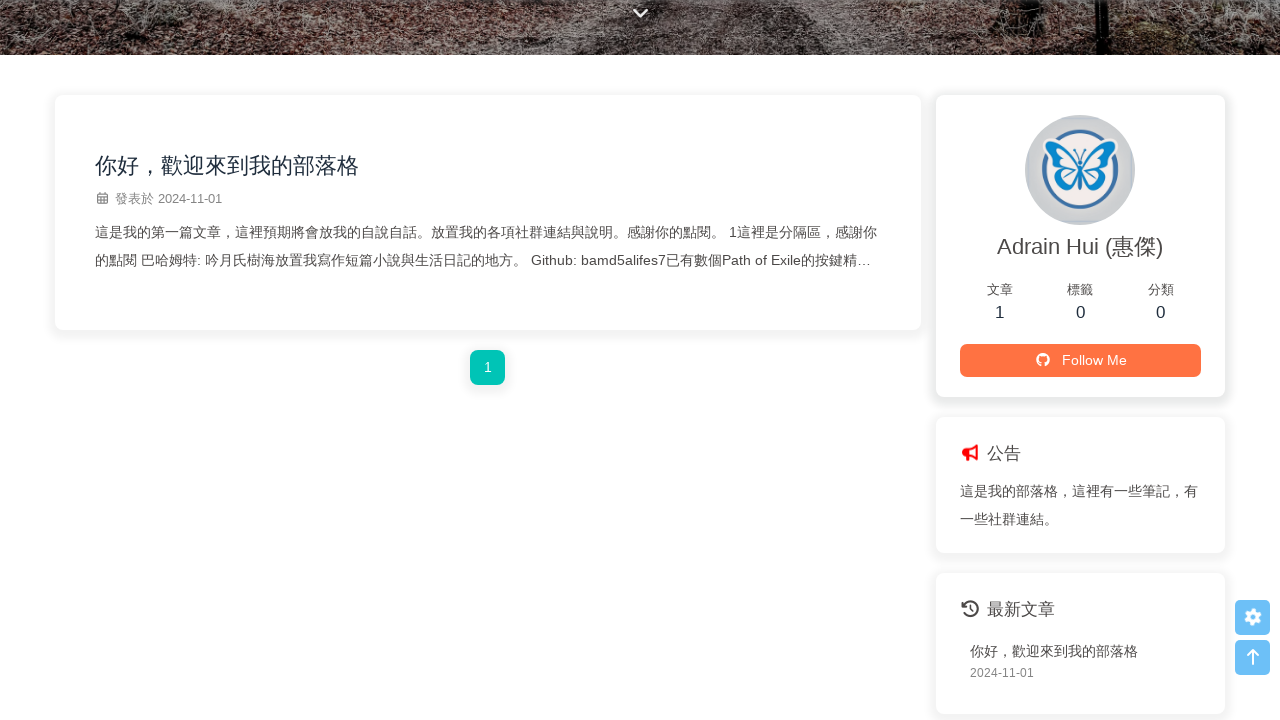

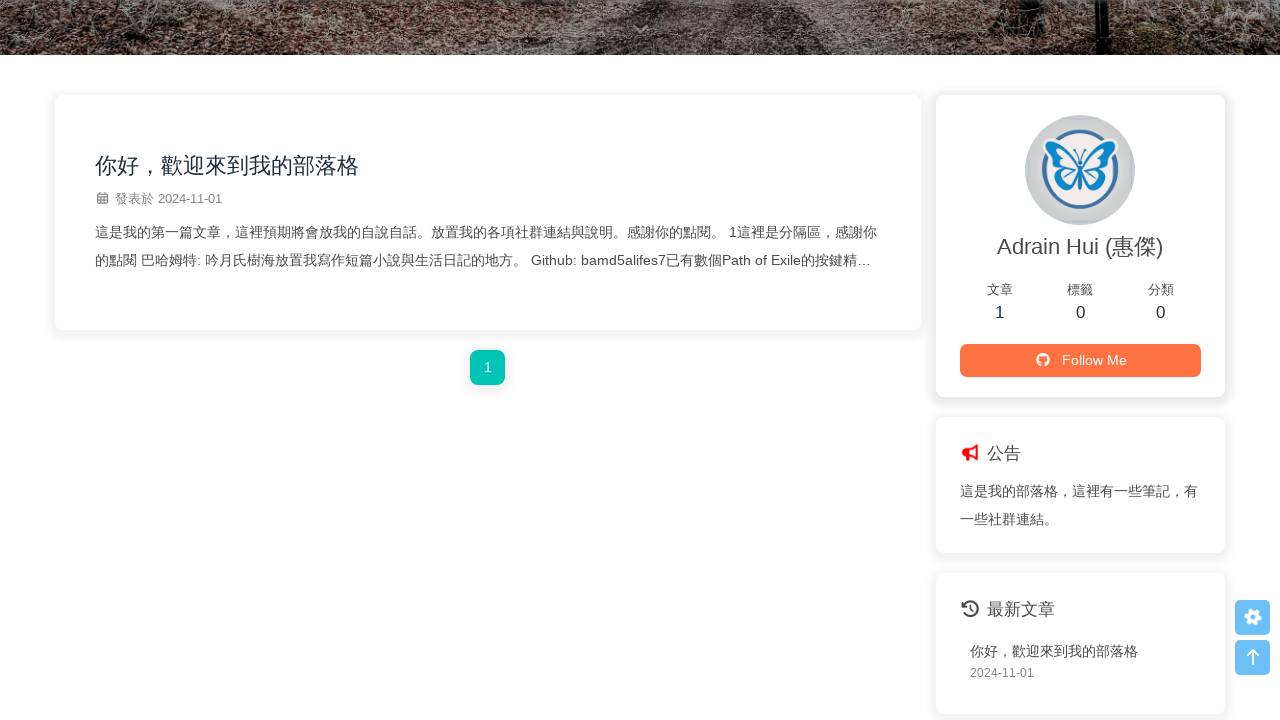